Tests window/tab handling using a list-based approach by clicking a link that opens a new window, switching between windows using index positions, and verifying page titles.

Starting URL: https://the-internet.herokuapp.com/windows

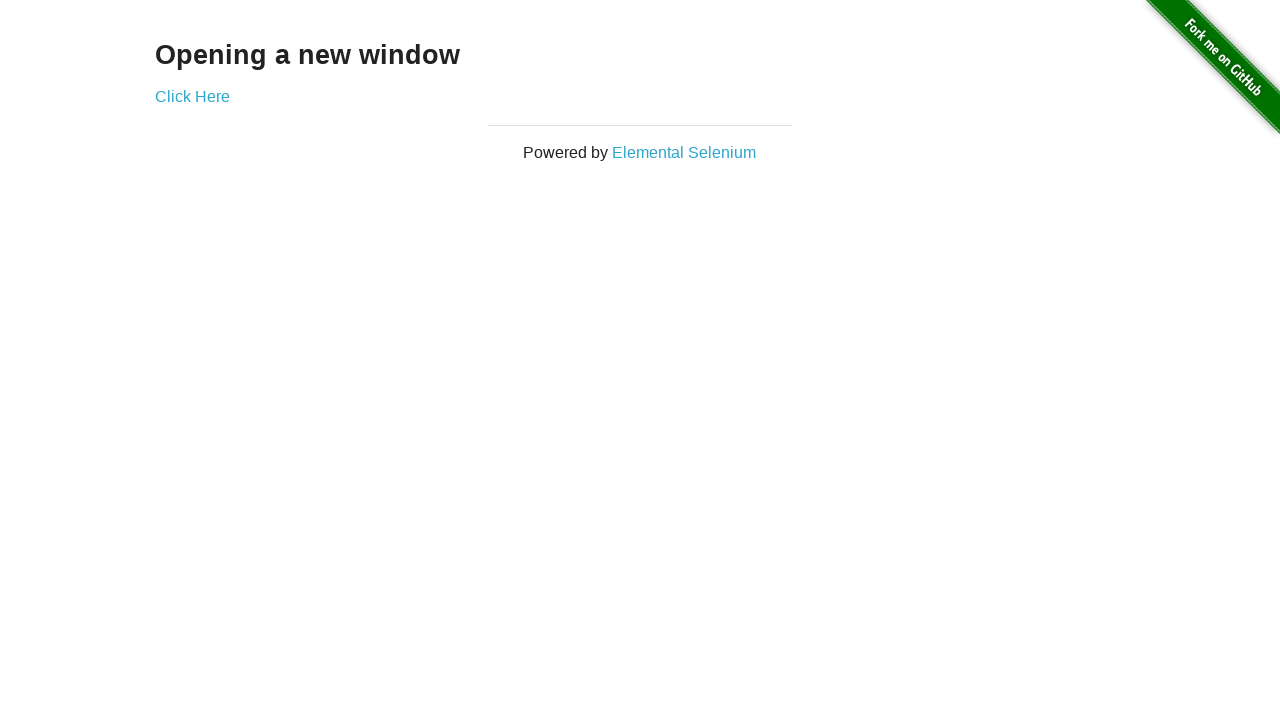

Retrieved heading text from first page
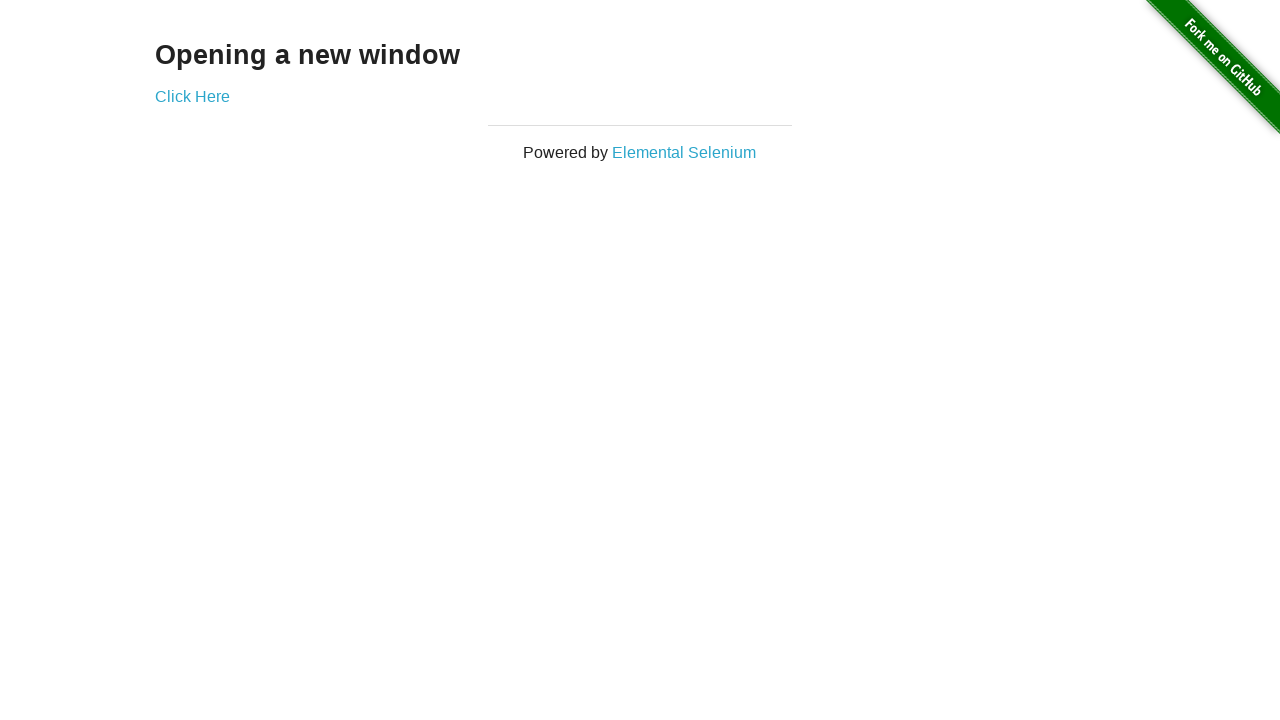

Verified heading text is 'Opening a new window'
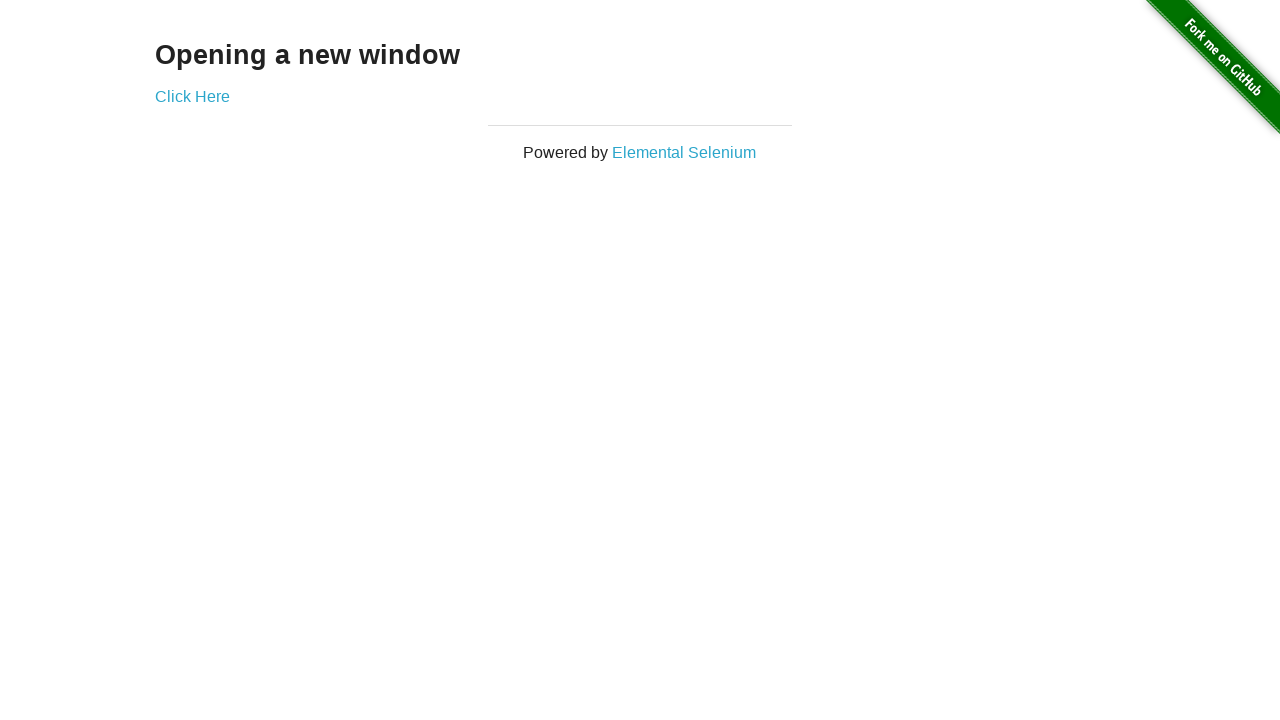

Verified first page title is 'The Internet'
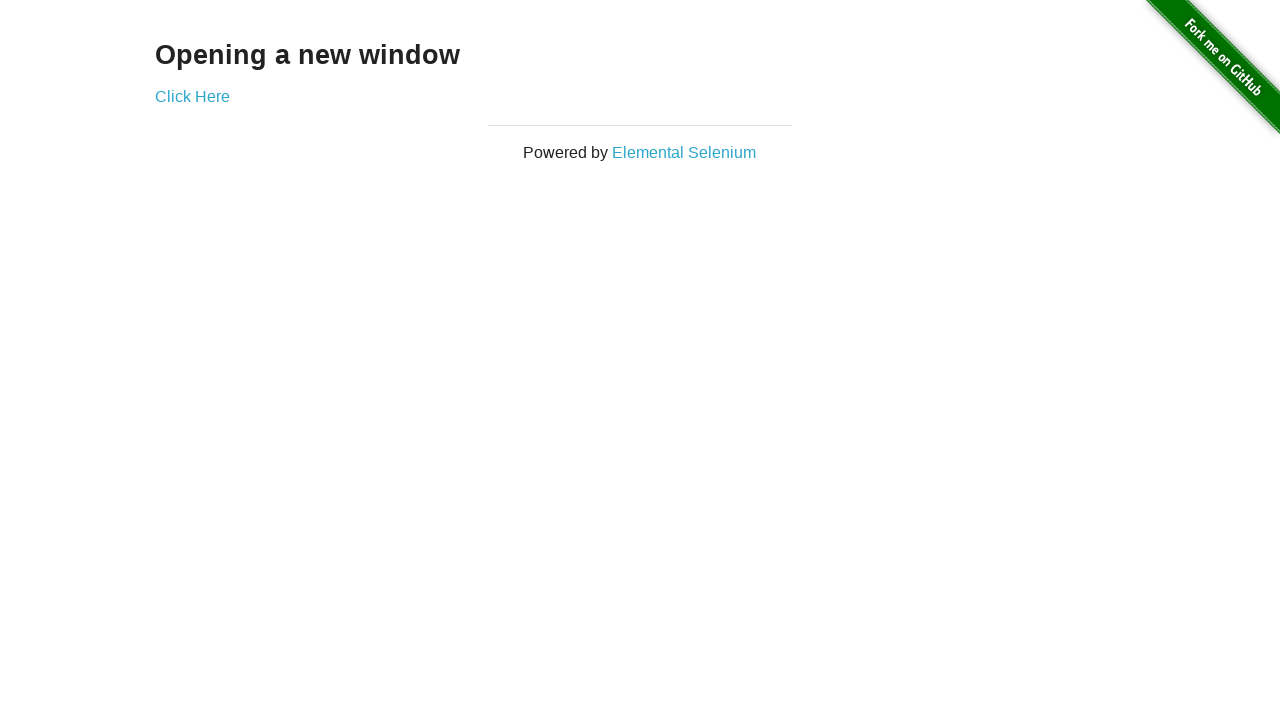

Clicked 'Click Here' link to open new window at (192, 96) on (//a)[2]
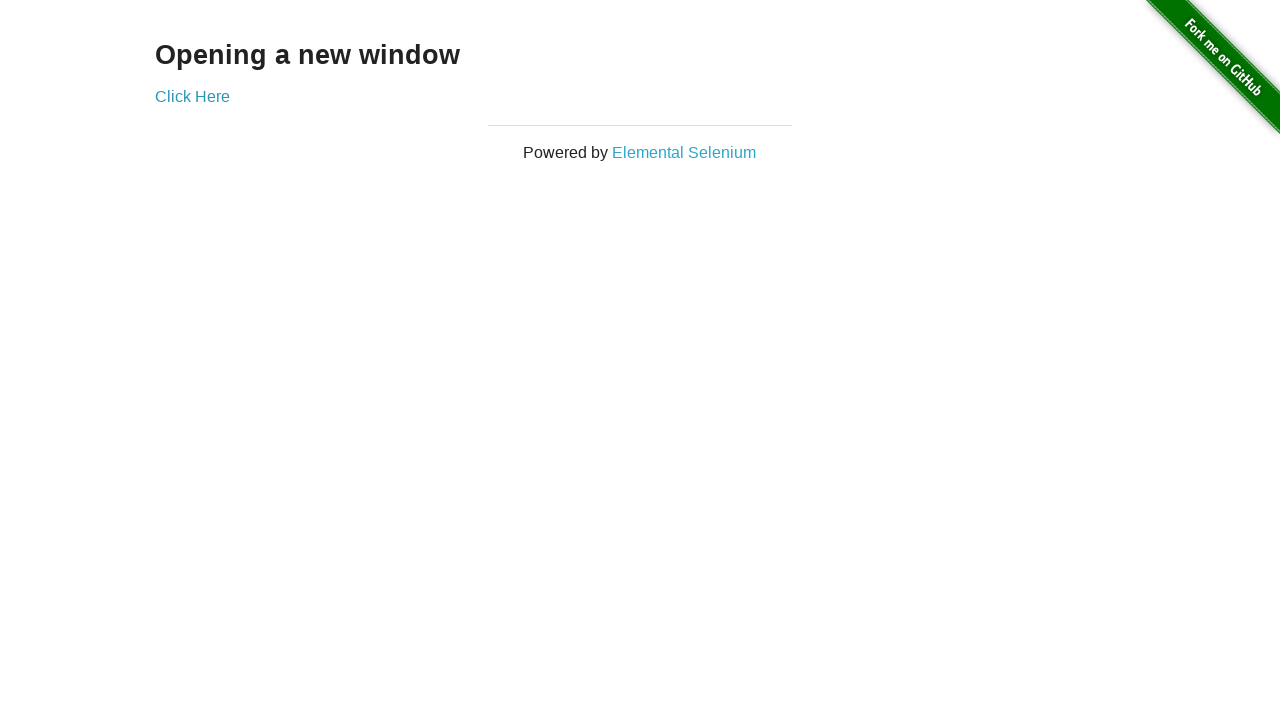

New window loaded and ready
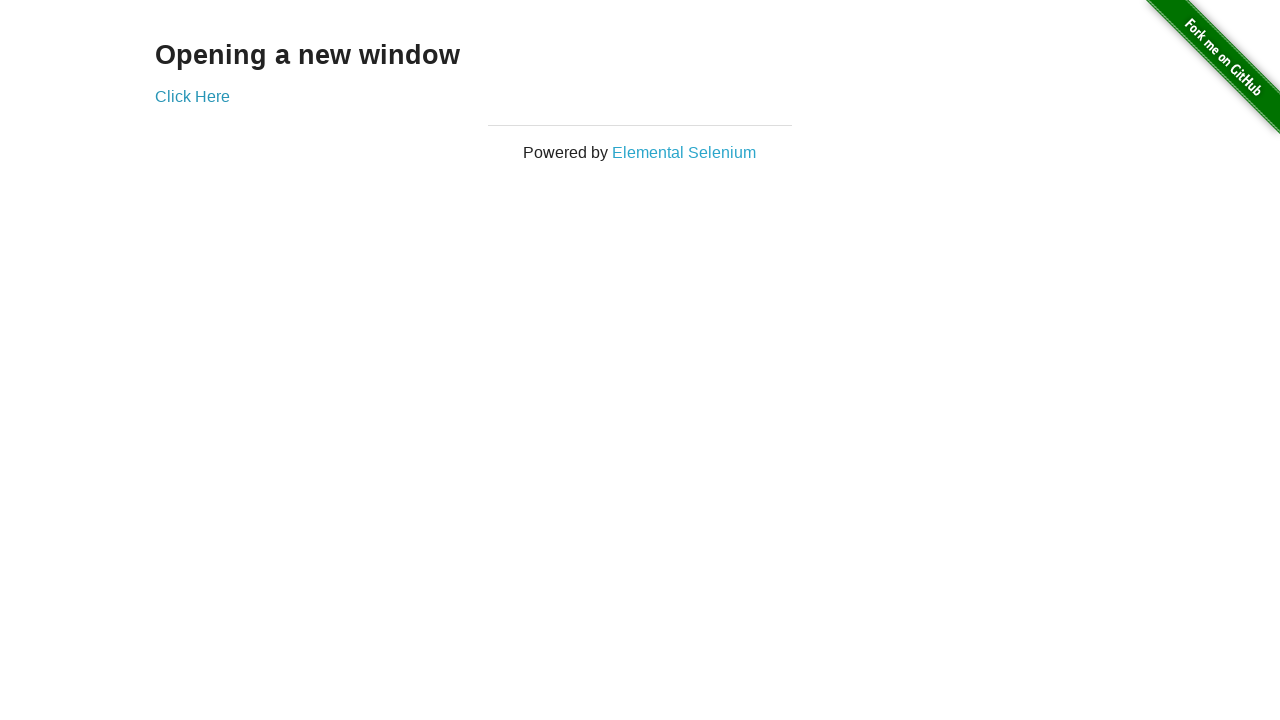

Verified new window title is 'New Window'
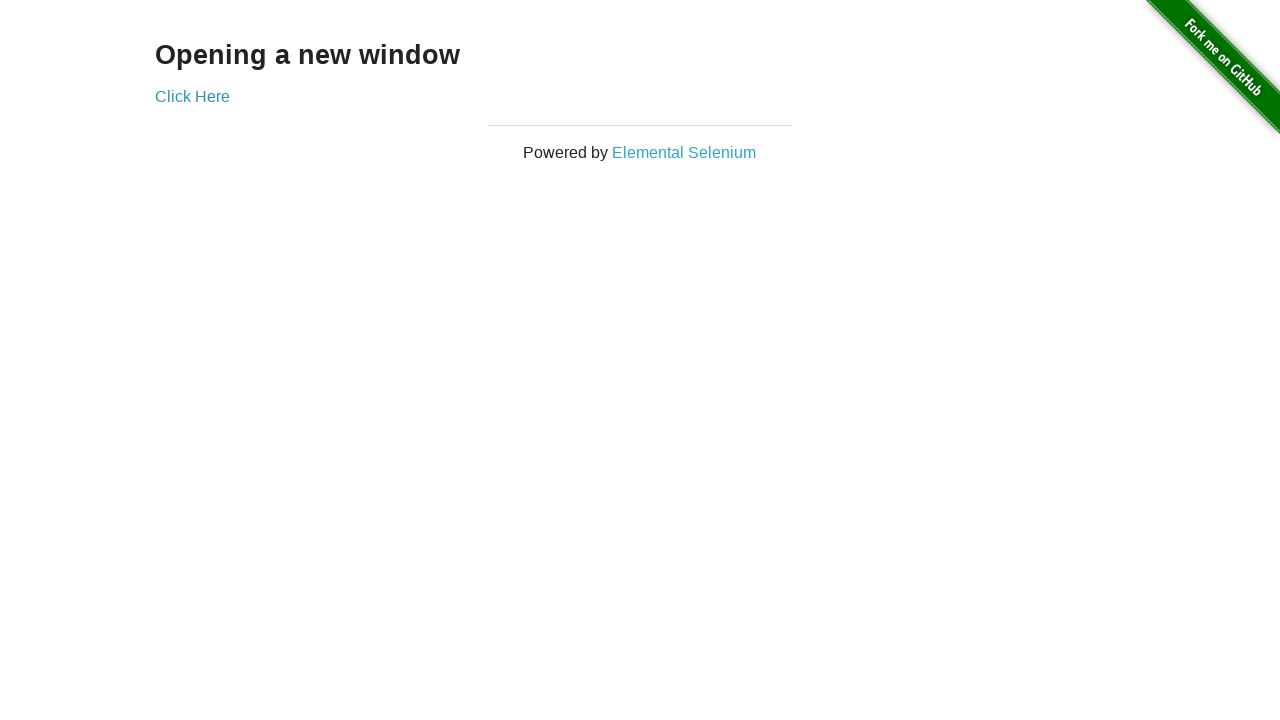

Switched to first page using bring_to_front()
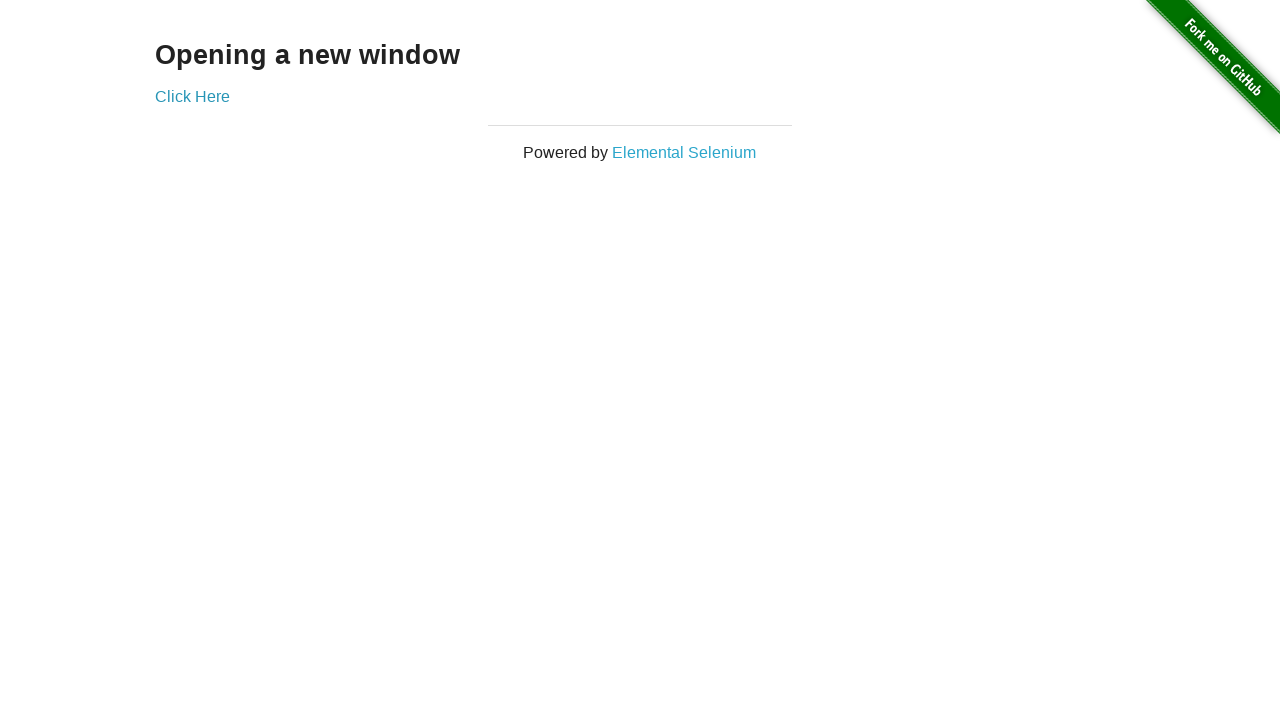

Verified first page title is 'The Internet' after switch
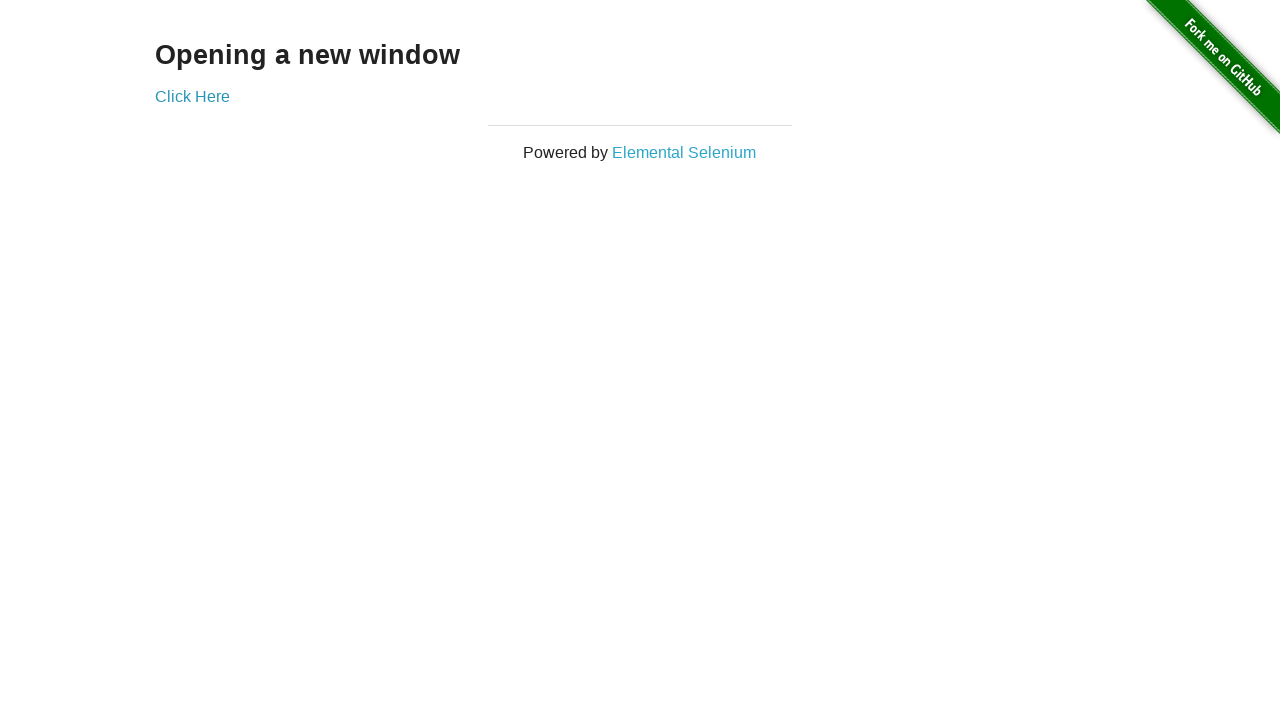

Switched to second page using bring_to_front()
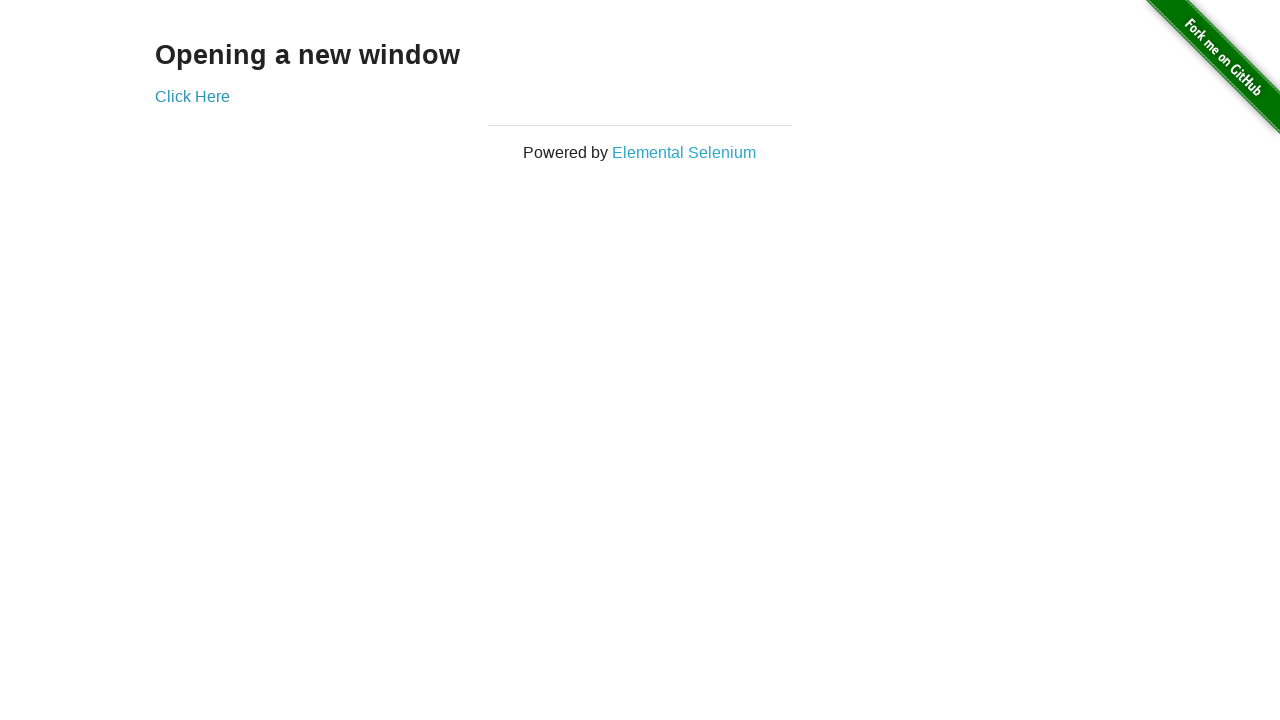

Switched back to first page using bring_to_front()
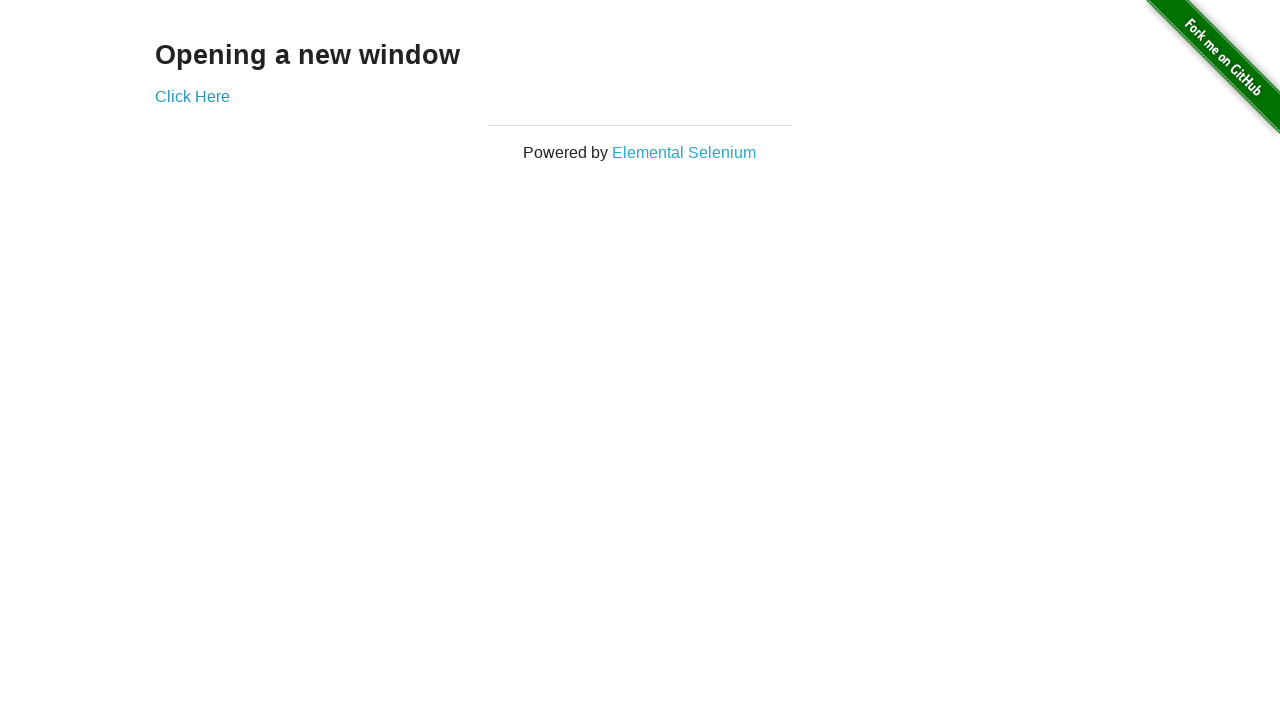

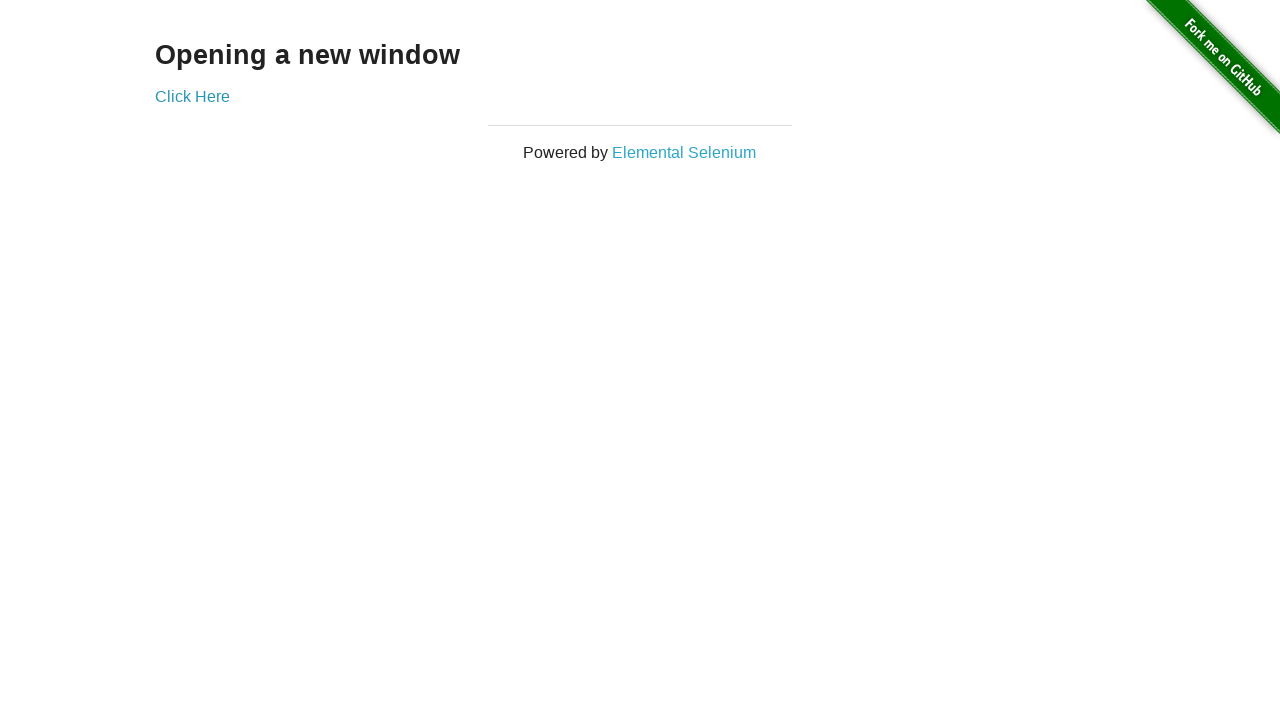